Navigates to an automation practice page and verifies the presence of header button elements using various XPath traversal techniques

Starting URL: https://www.rahulshettyacademy.com/AutomationPractice/

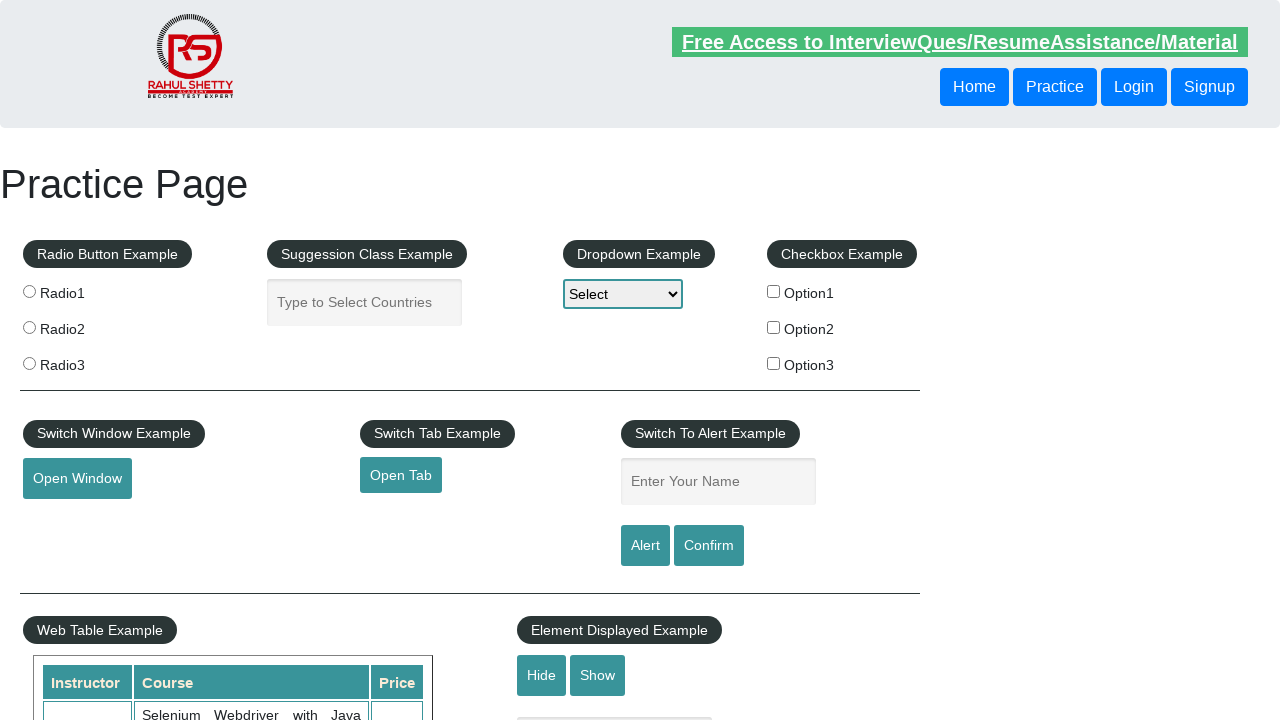

Located first button in header using XPath
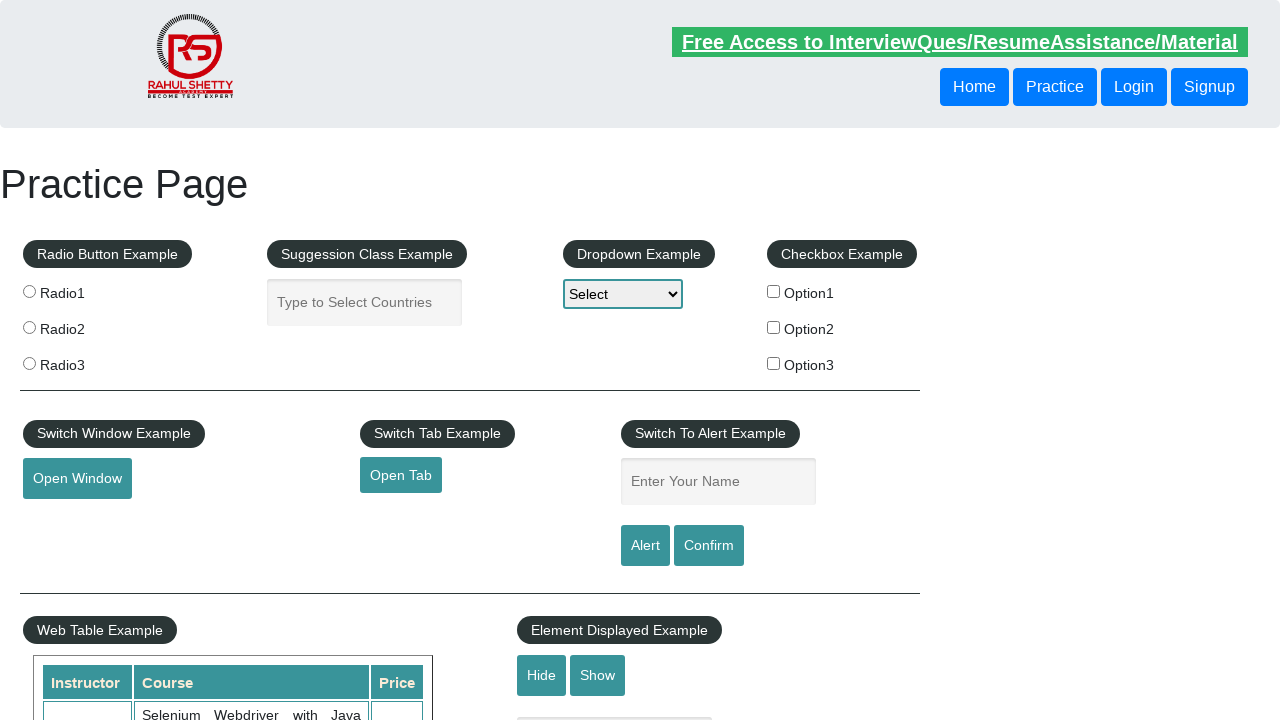

Retrieved and printed first button text content
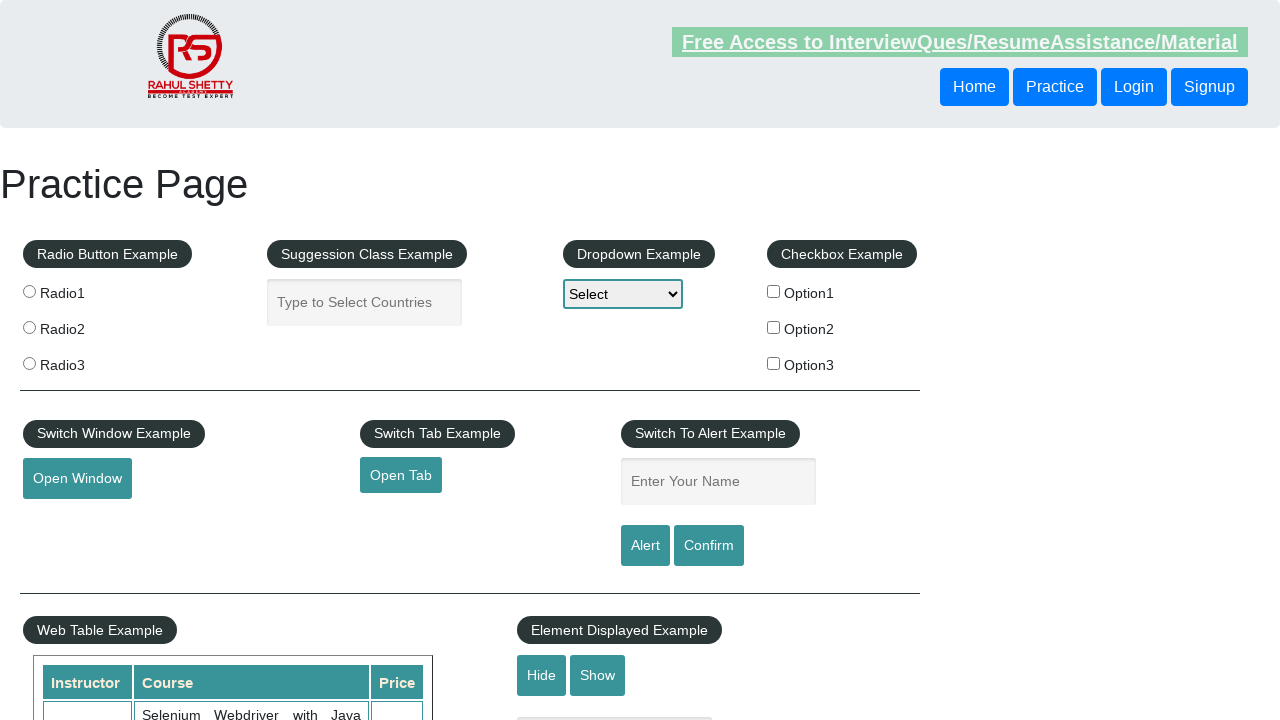

Located sibling button using following-sibling XPath axis
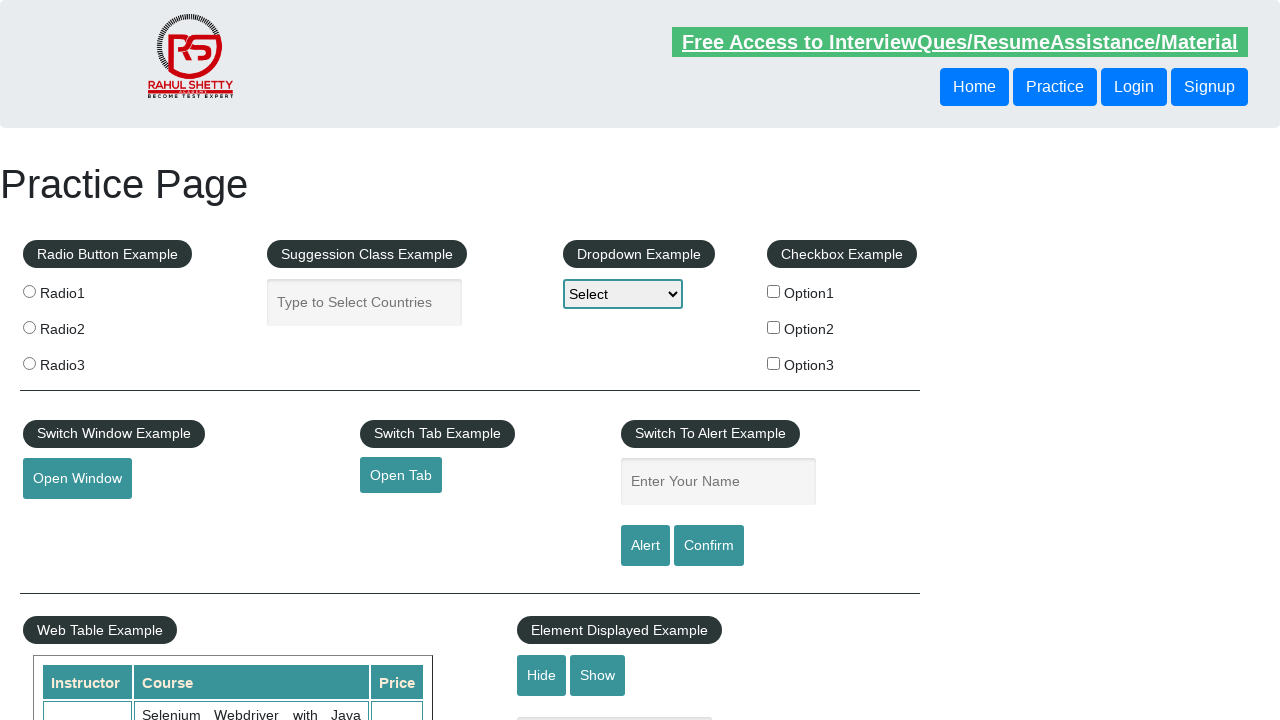

Retrieved and printed sibling button text content
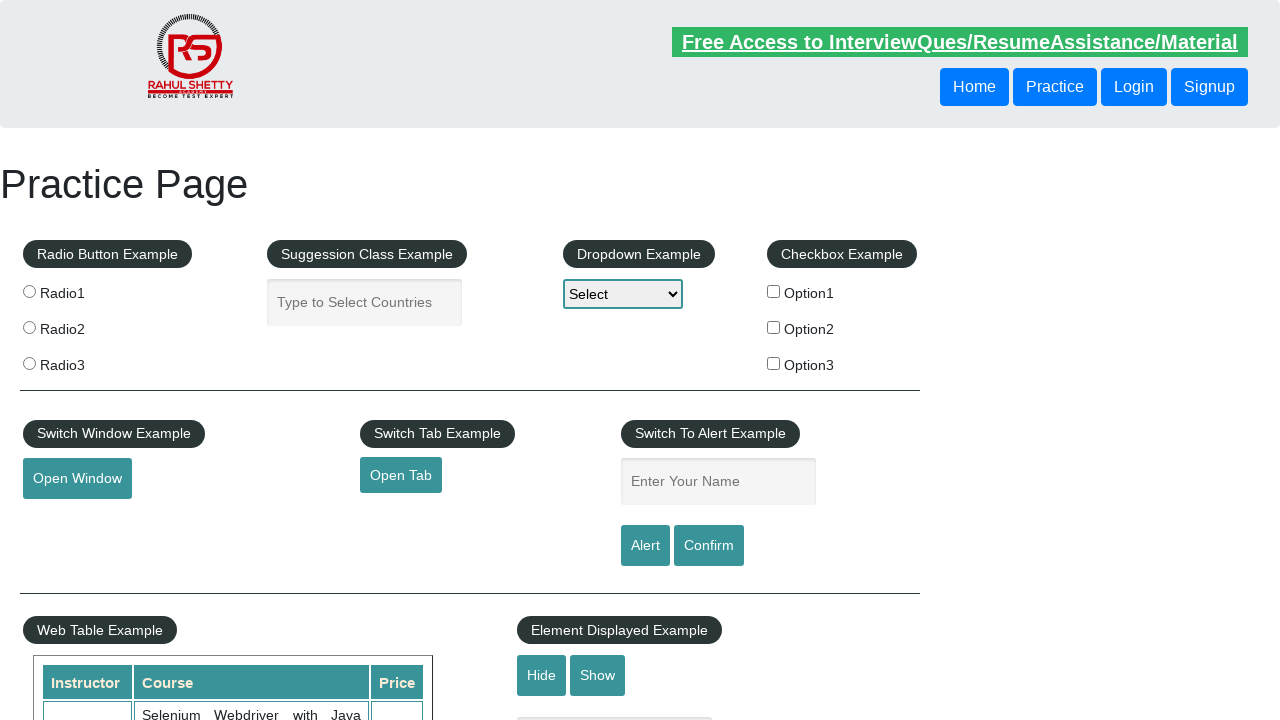

Located Signup button using parent traversal and text() predicate
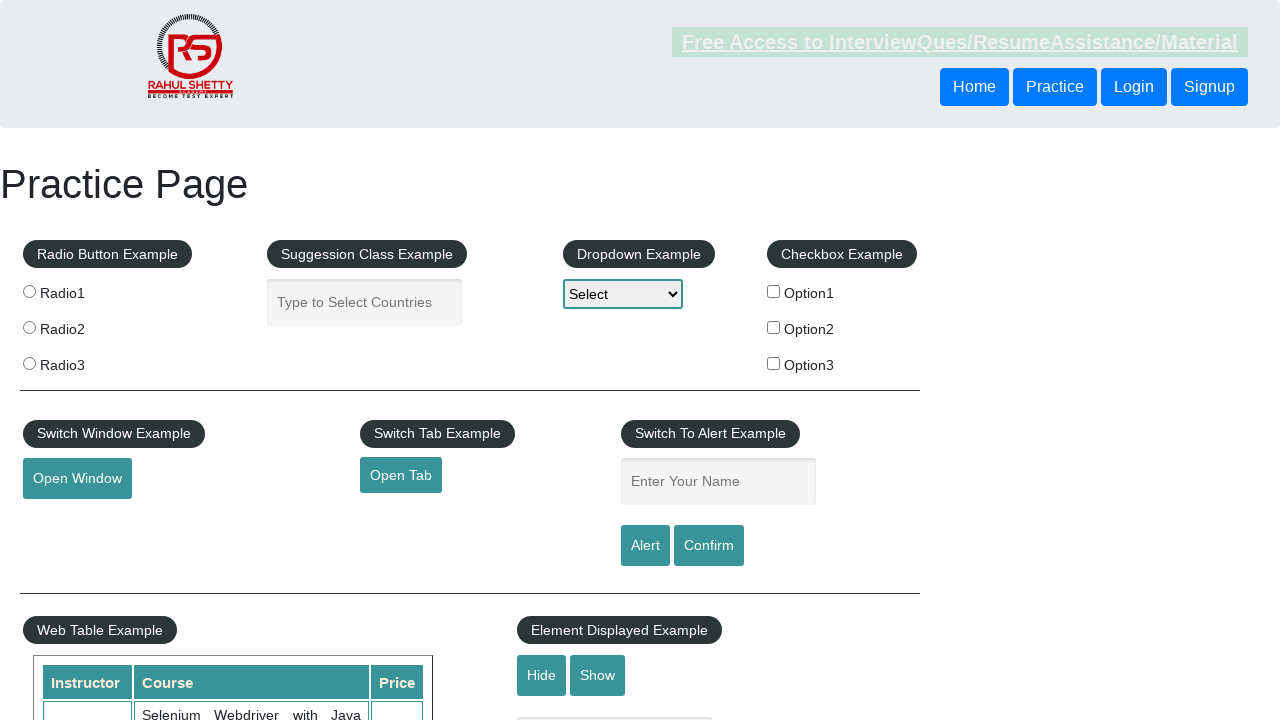

Retrieved and printed Signup button text content
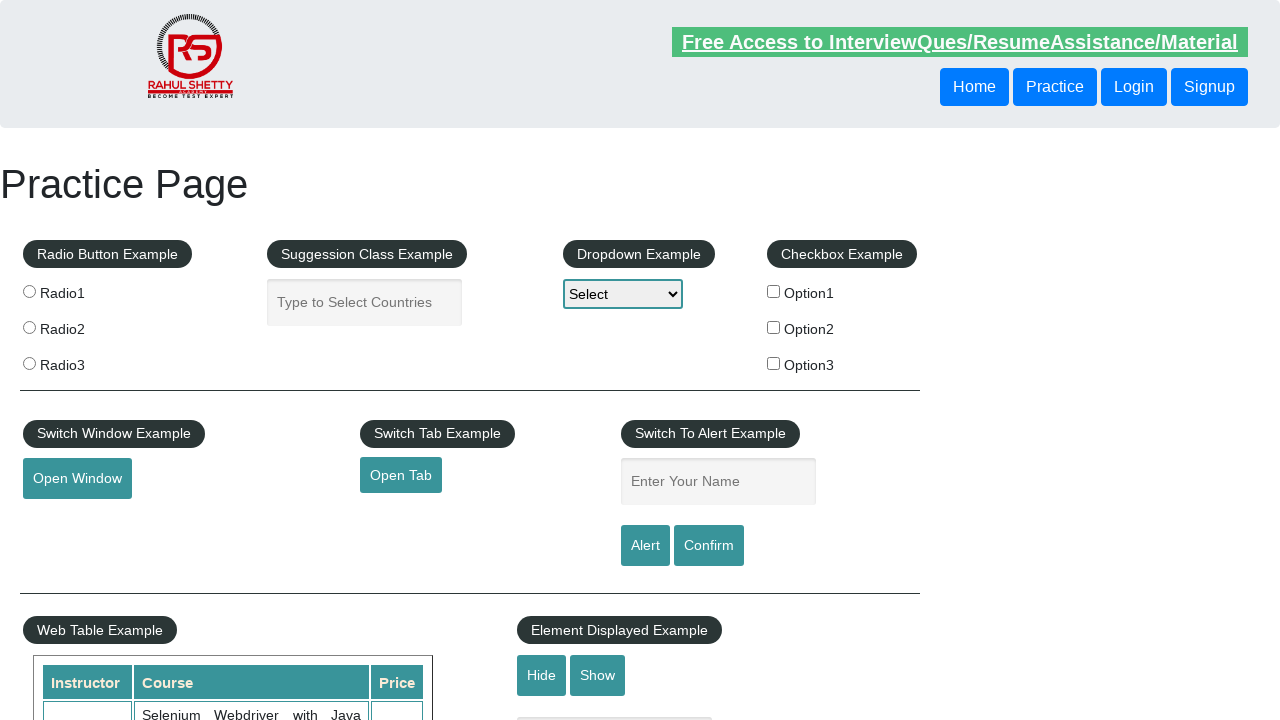

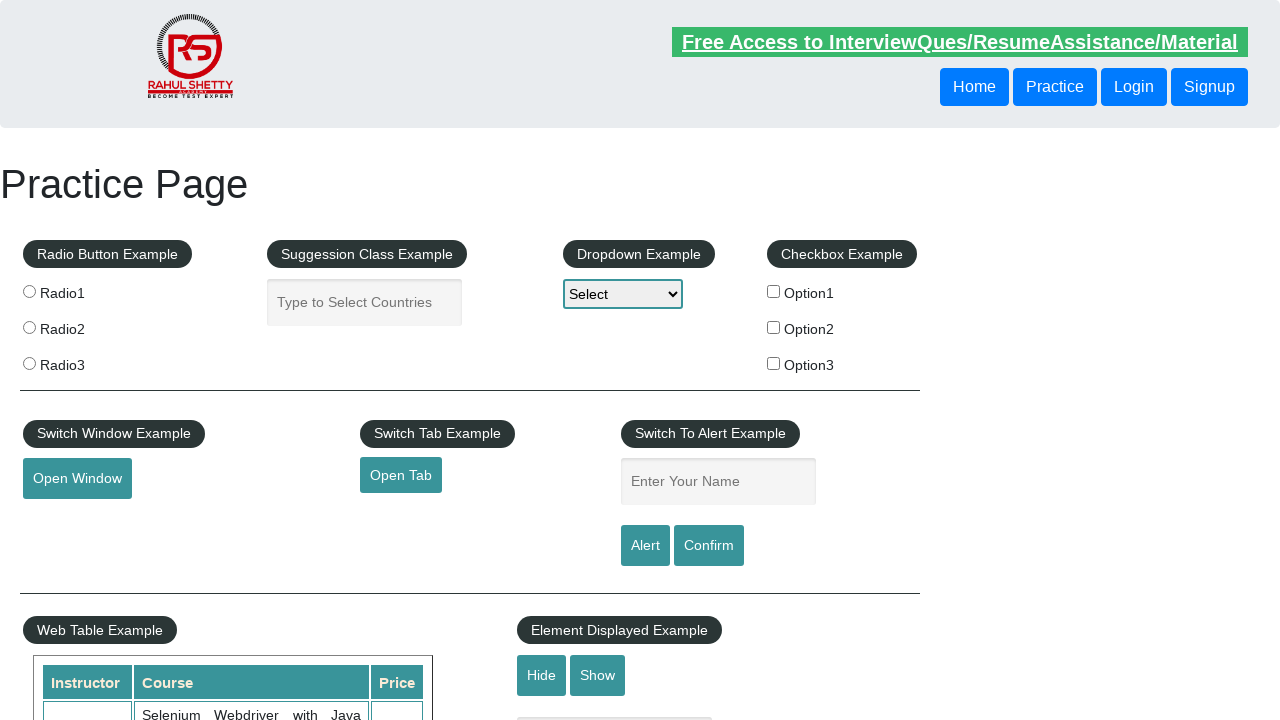